Tests iframe and alert handling by switching to an iframe, clicking a button to trigger a prompt alert, entering text into the prompt, and accepting it

Starting URL: https://www.w3schools.com/jsref/tryit.asp?filename=tryjsref_prompt

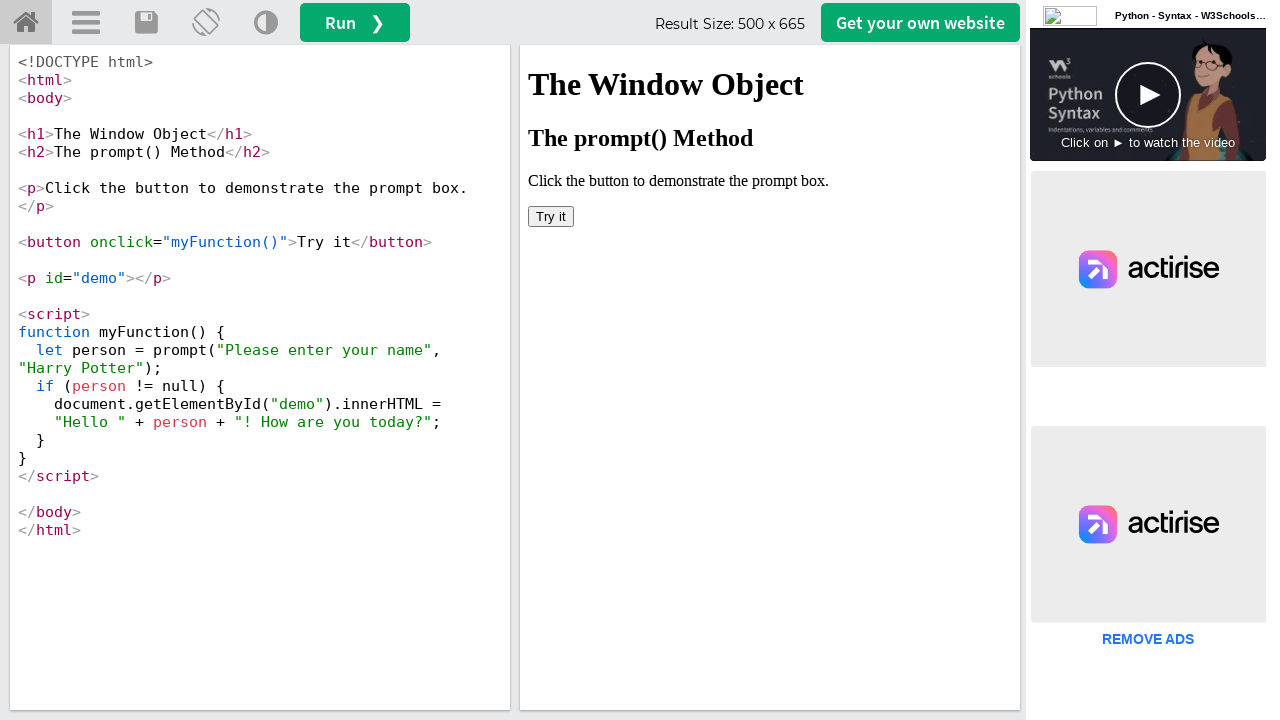

Located iframe with ID 'iframeResult'
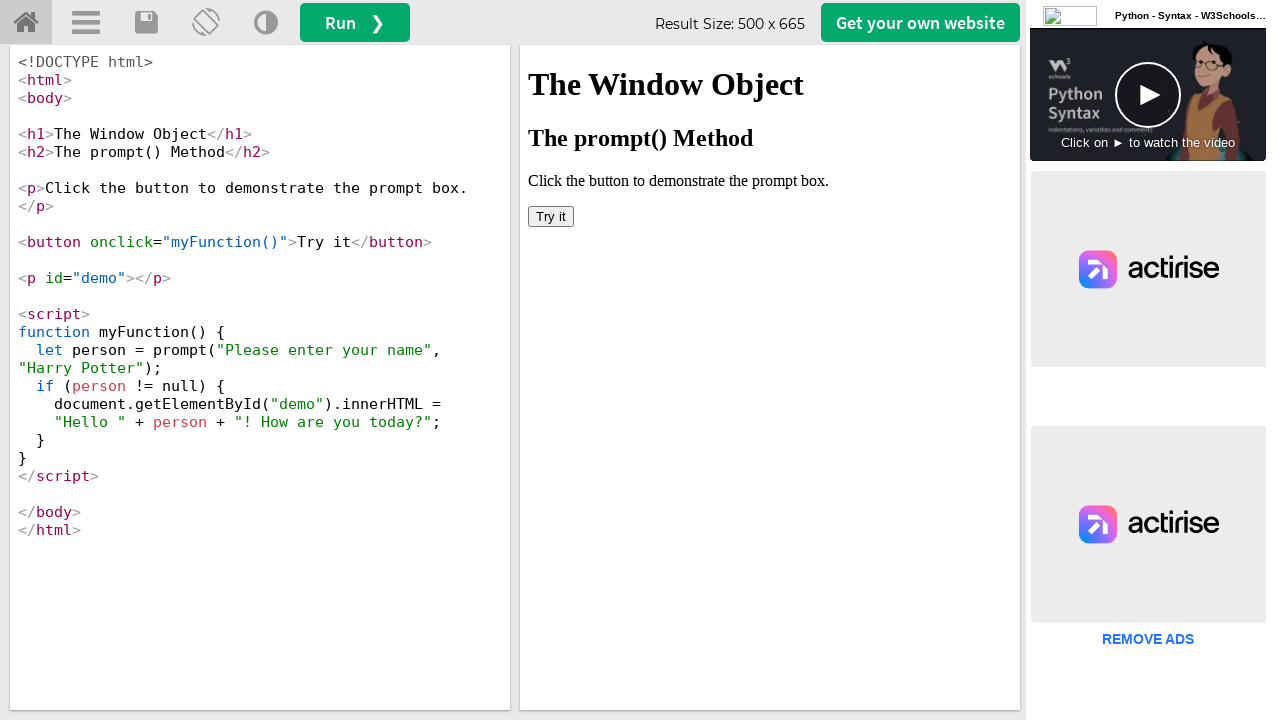

Clicked button in iframe to trigger prompt alert at (551, 216) on #iframeResult >> internal:control=enter-frame >> xpath=/html/body/button
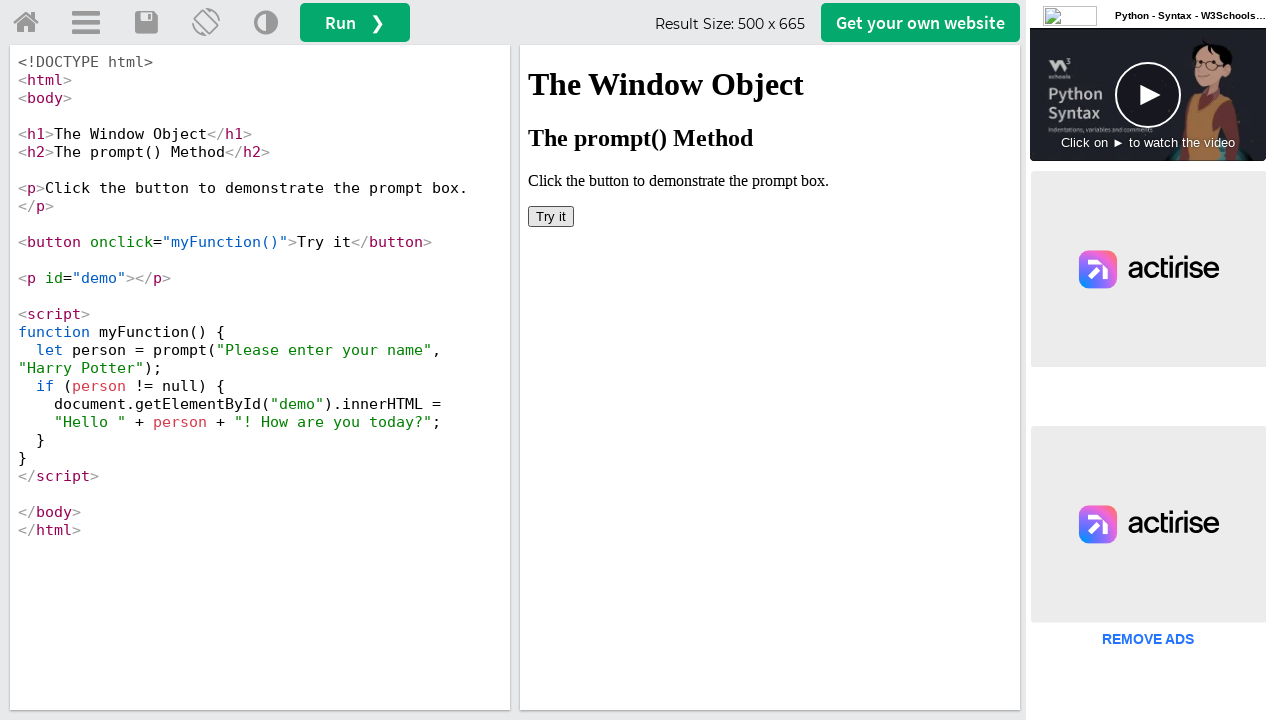

Set up dialog handler to accept prompt with text 'RCV Academy'
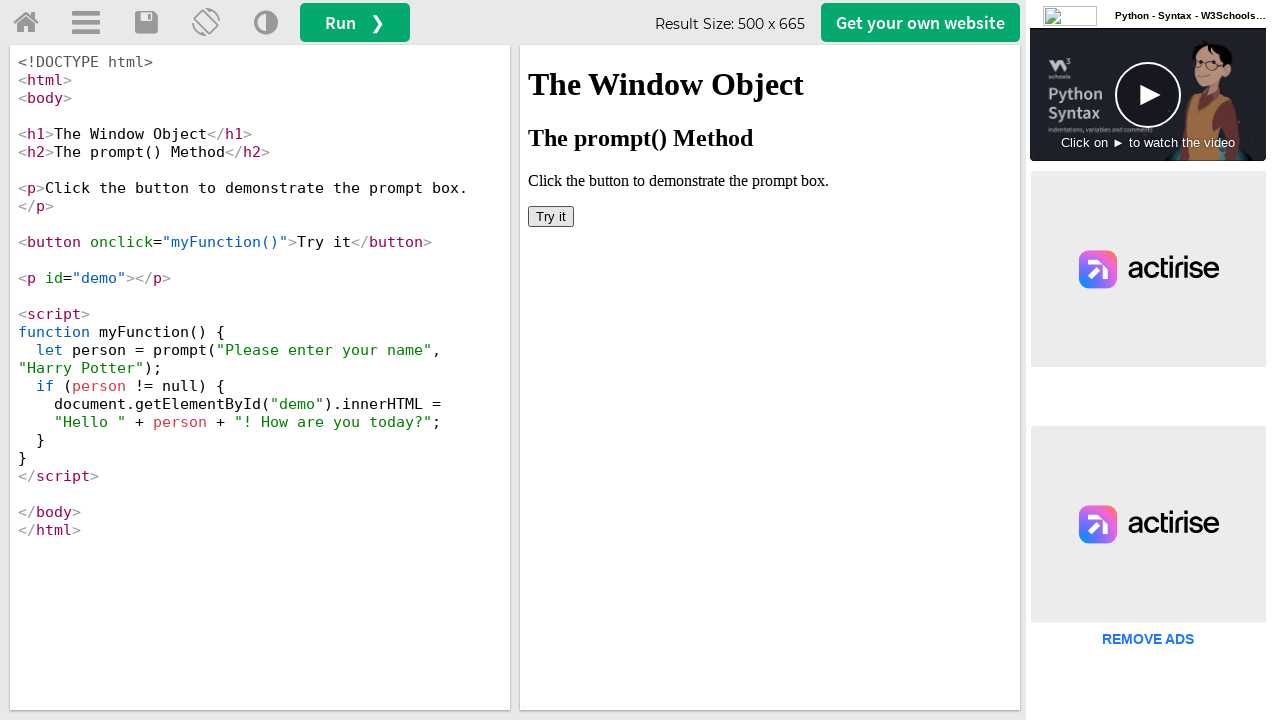

Waited 1000ms for page to stabilize
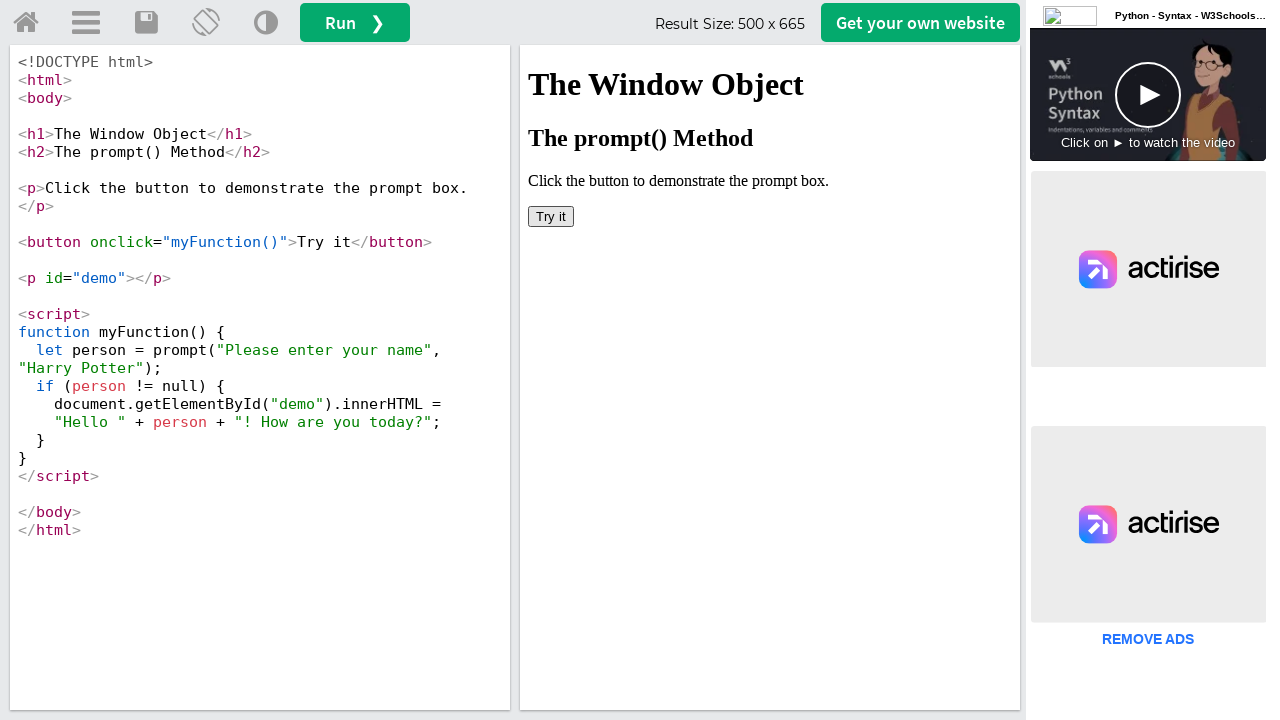

Verified page title contains 'Tryit Editor'
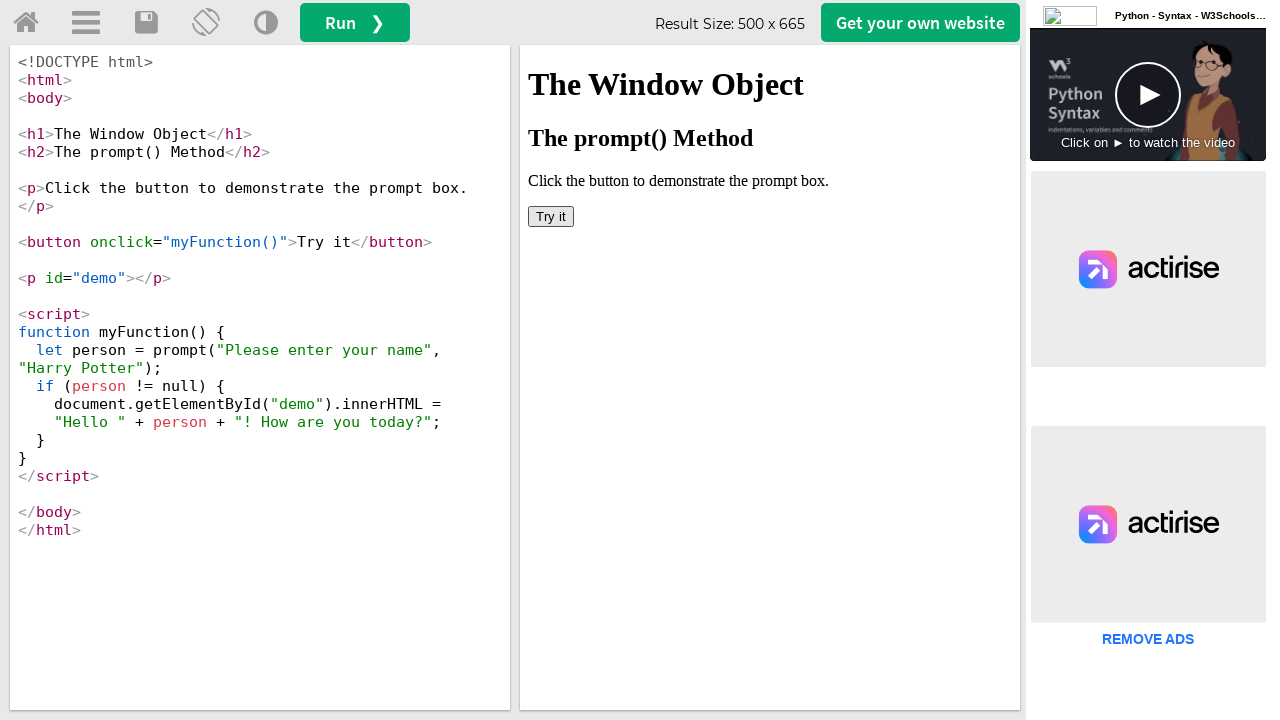

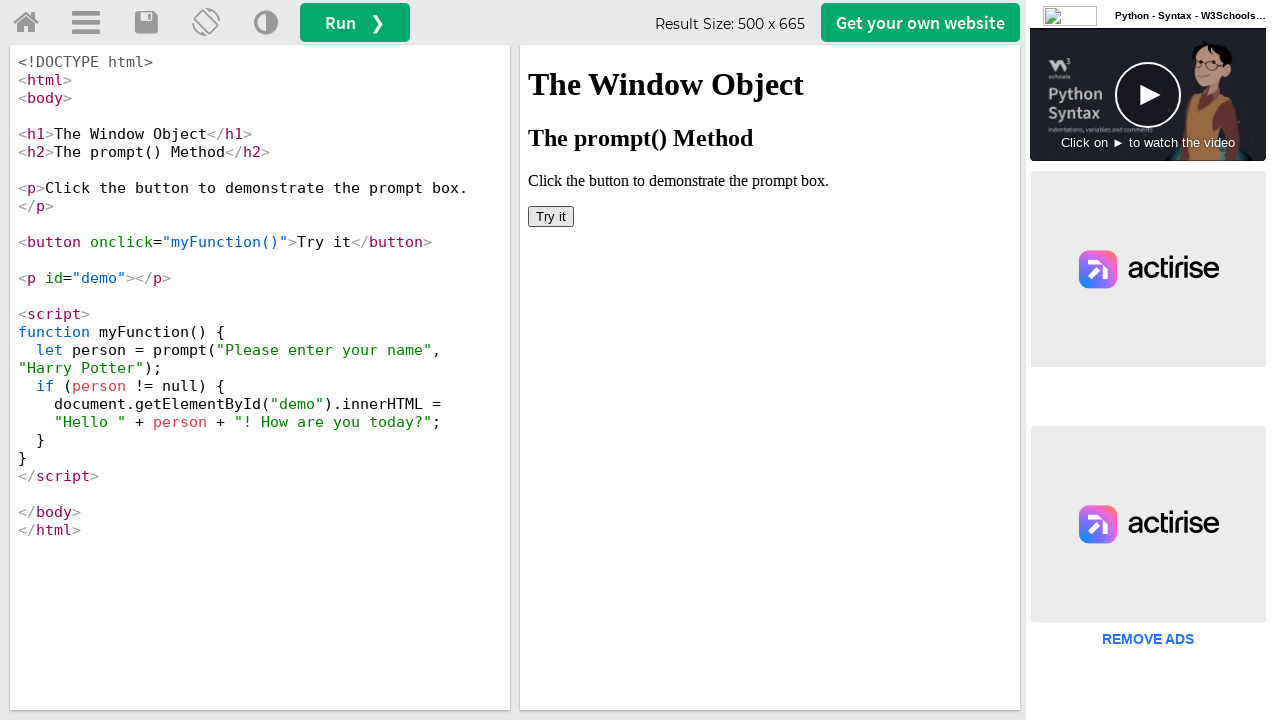